Tests the Planet Express postage calculator by selecting shipping origin and destination locations, entering package dimensions, weight, and value, then submitting the calculation form.

Starting URL: https://planetexpress.com/postage-calculator/

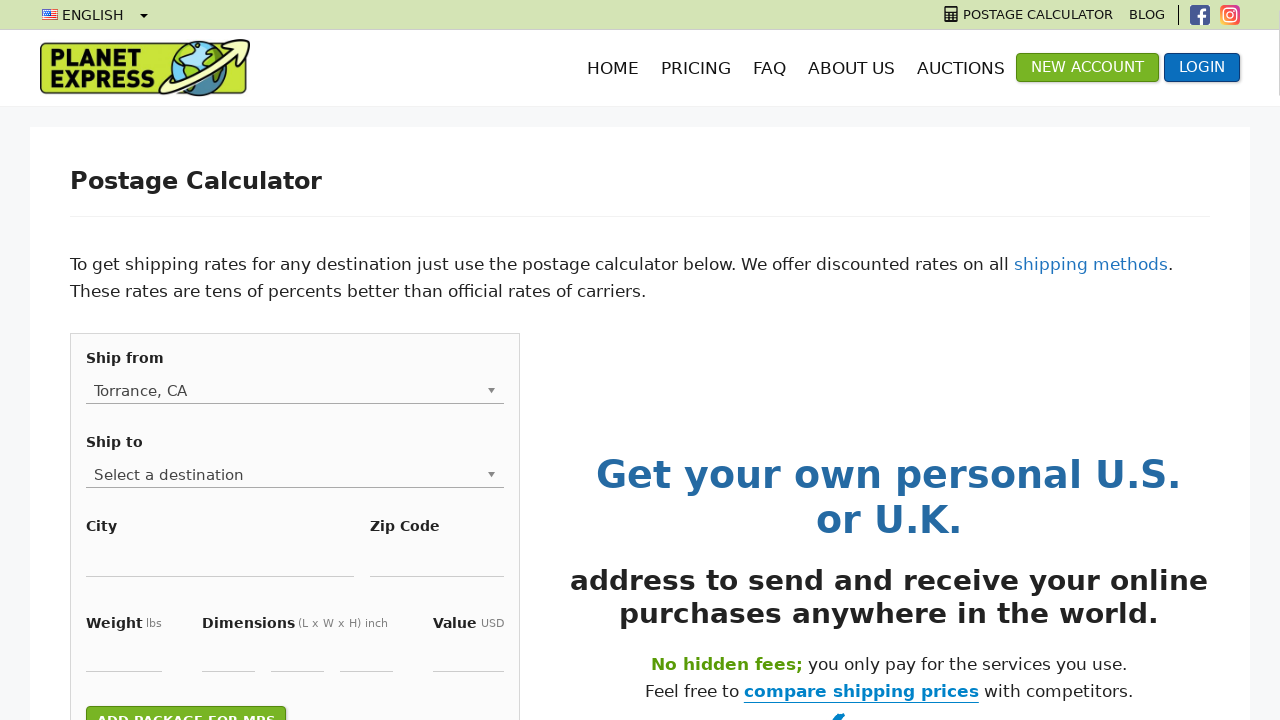

Clicked 'Shipping From' dropdown at (295, 391) on .chosen-container >> nth=0
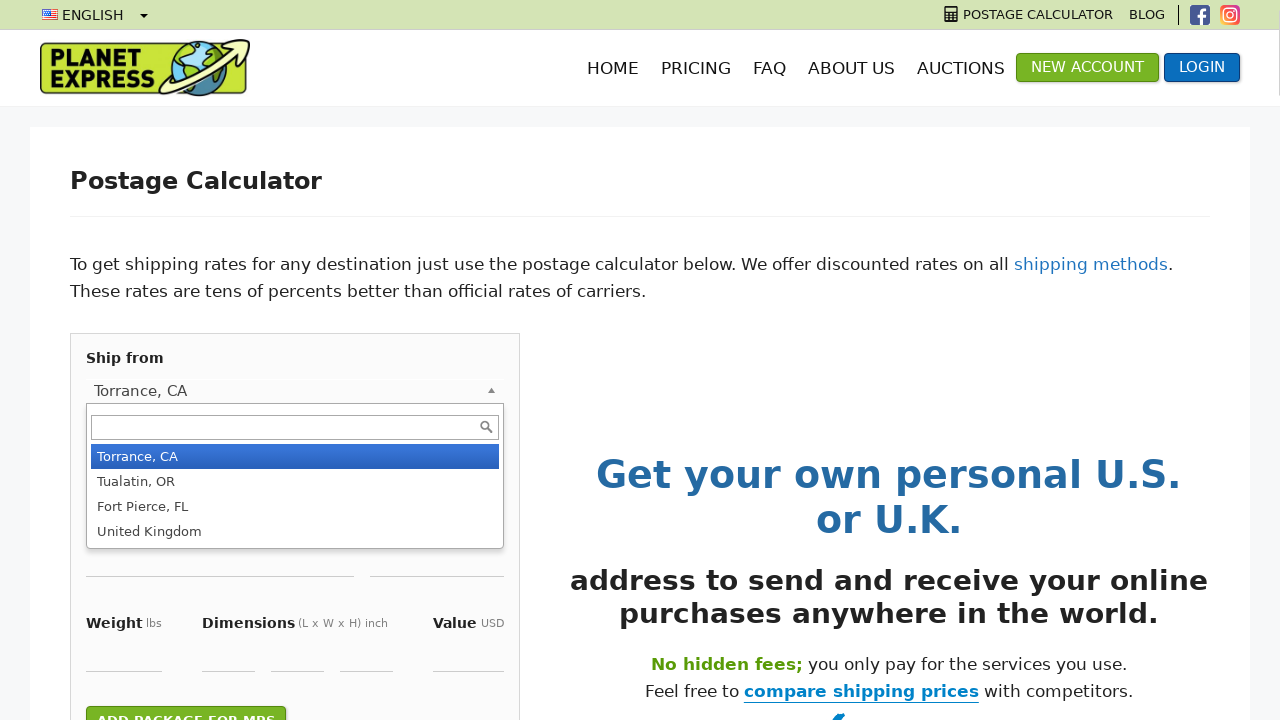

Cleared shipping origin input field on .chosen-search-input >> nth=0
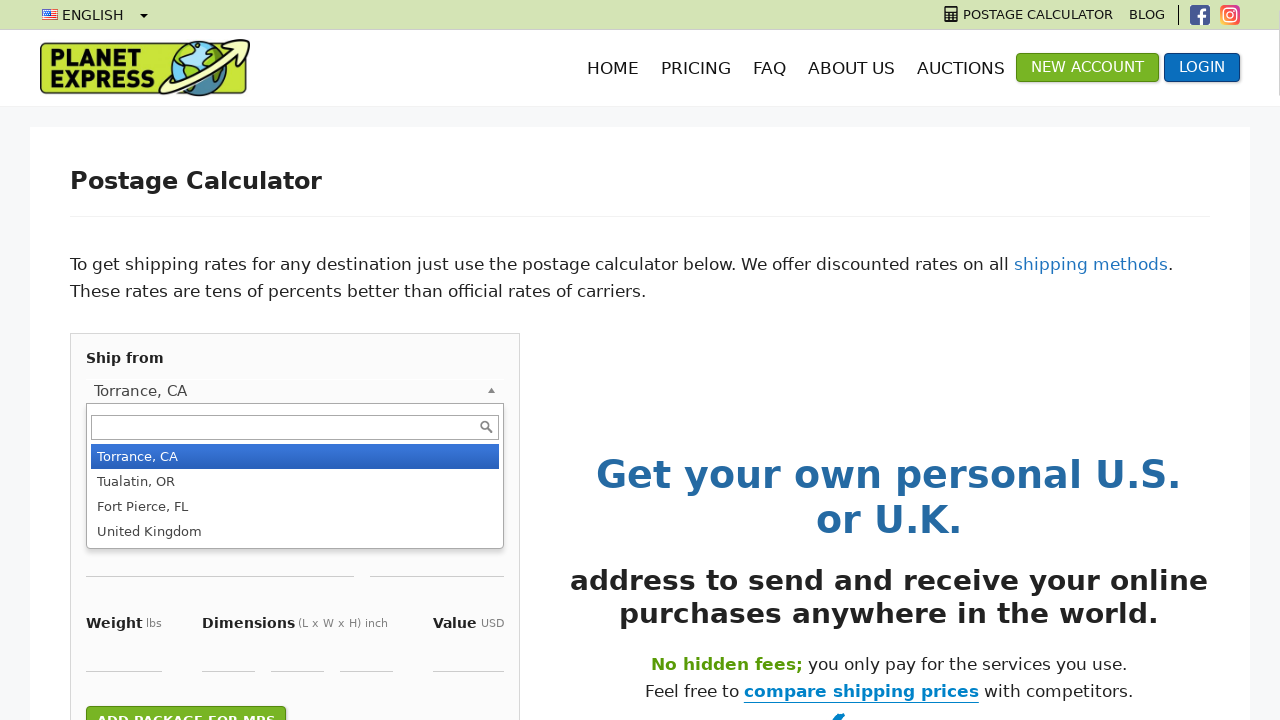

Typed 'Torrance, CA' as shipping origin on .chosen-search-input >> nth=0
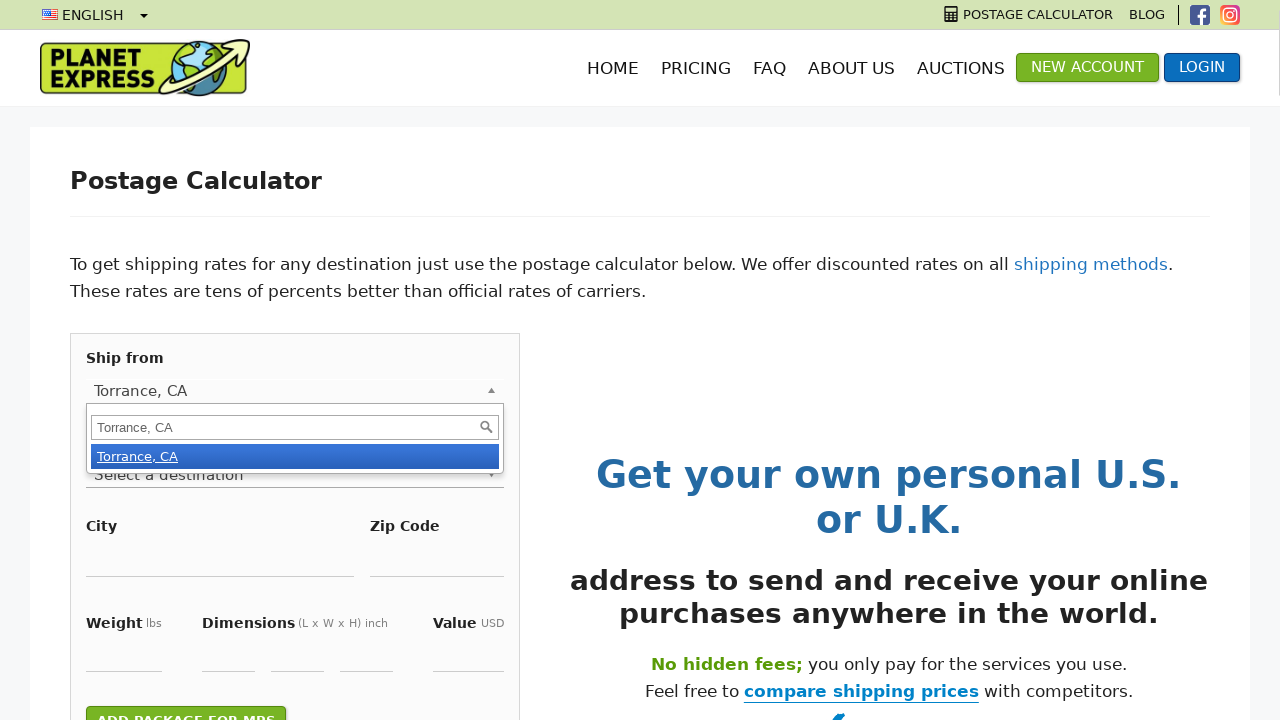

Selected 'Torrance, CA' from dropdown results at (295, 456) on ul.chosen-results li.active-result >> internal:has-text="Torrance, CA"i
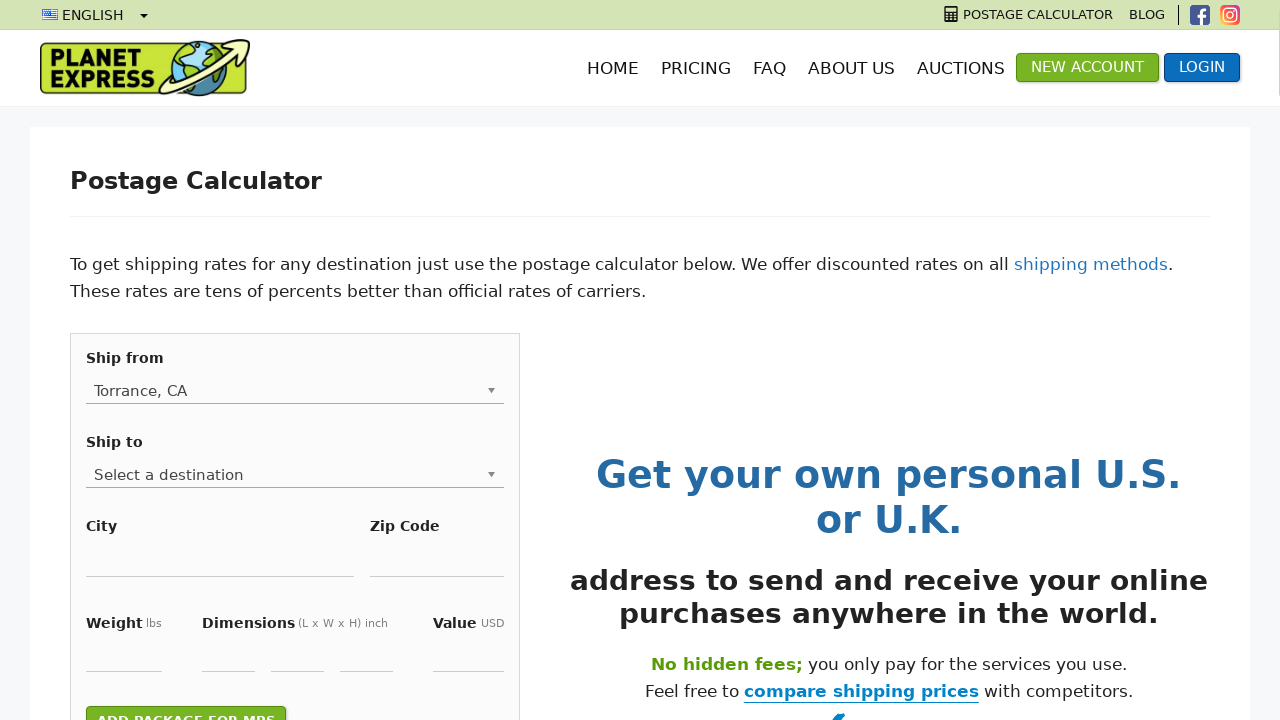

Waited 1 second for UI to settle
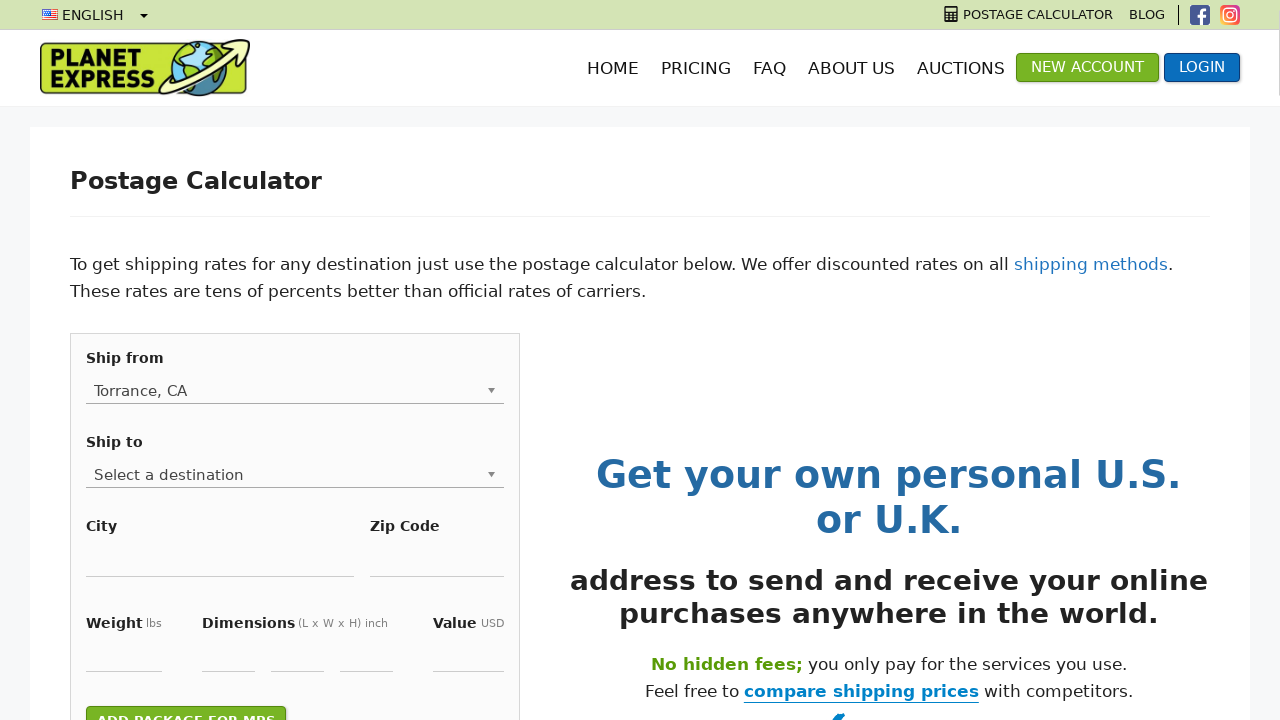

Clicked 'Shipping To' dropdown at (295, 475) on .chosen-container >> nth=1
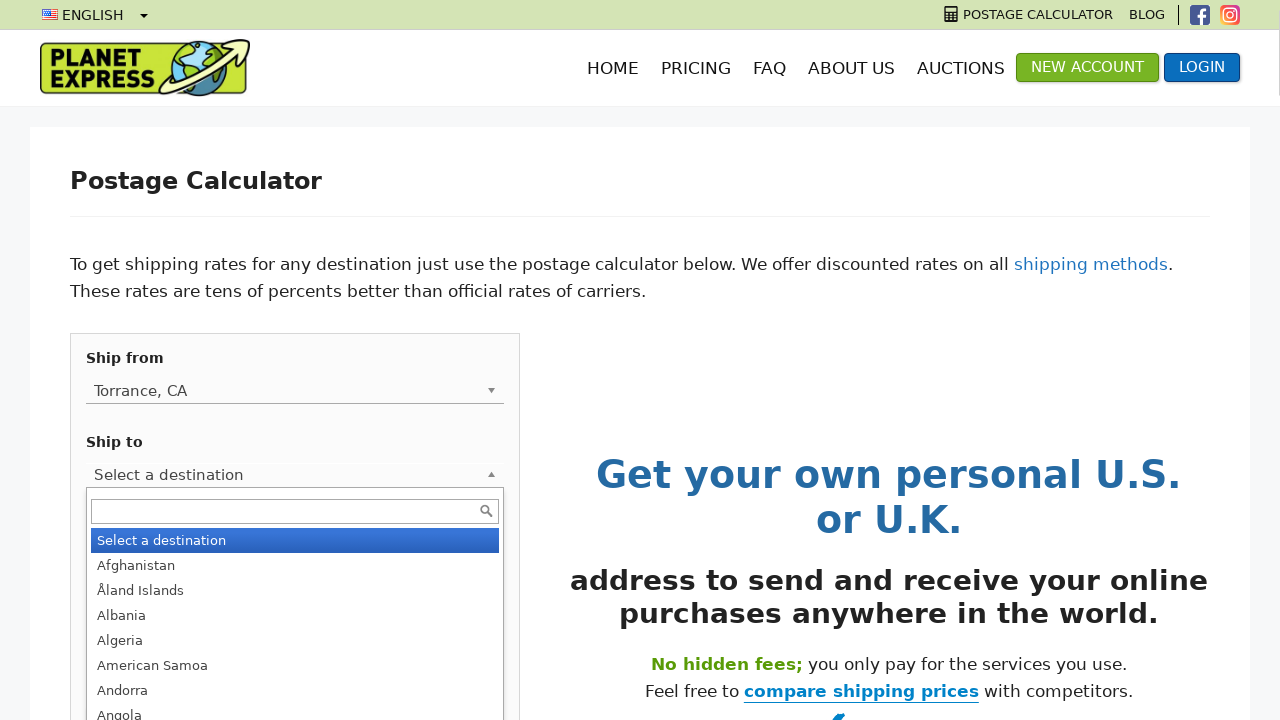

Cleared shipping destination input field on .chosen-search-input >> nth=1
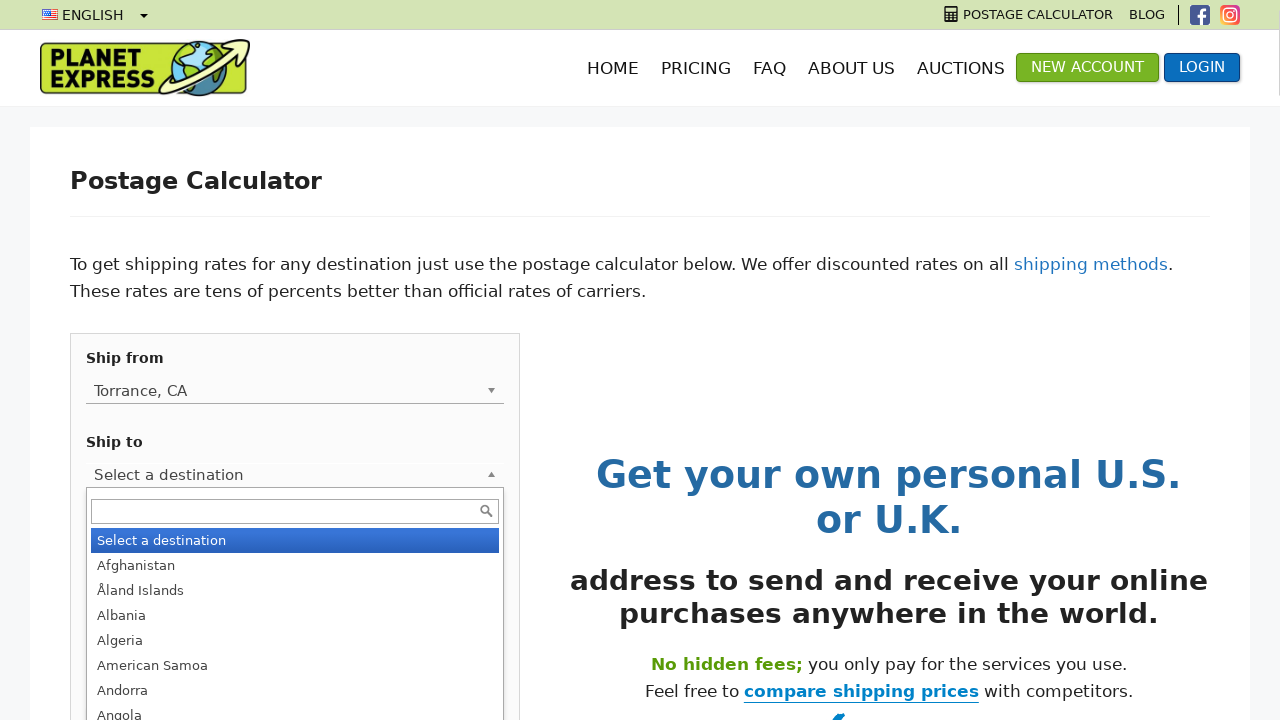

Typed 'Germany' as shipping destination on .chosen-search-input >> nth=1
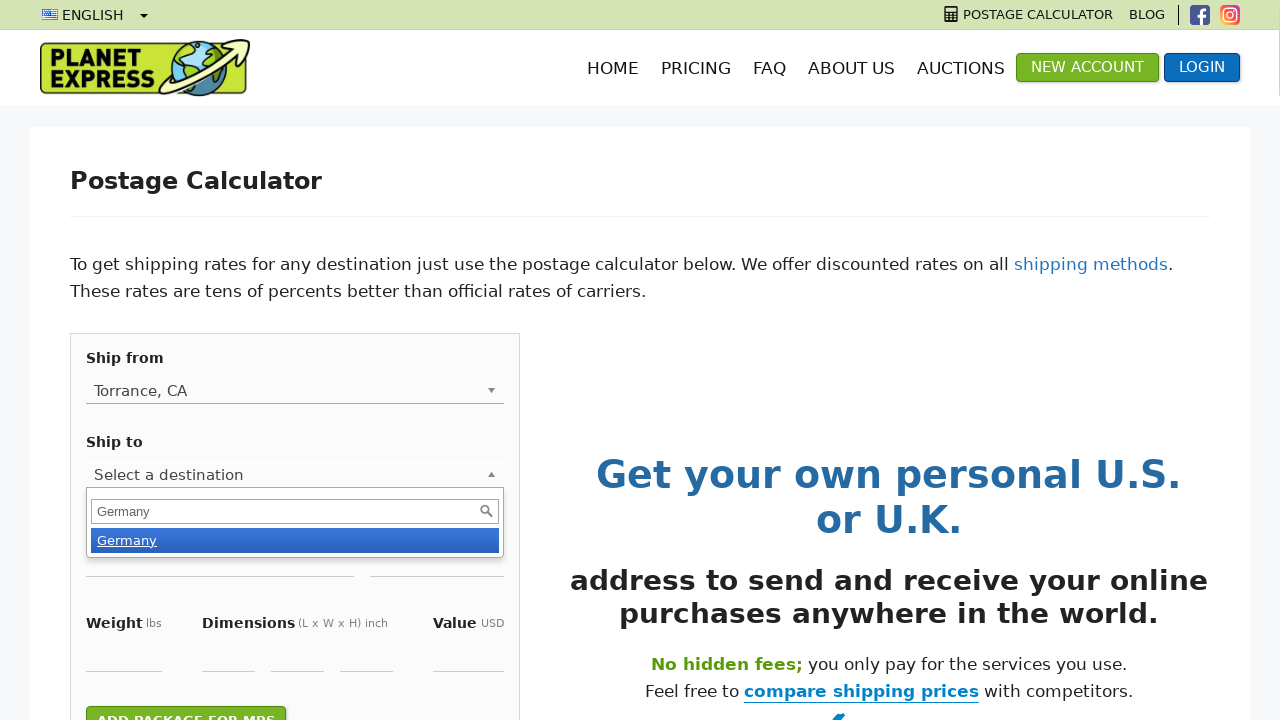

Waited 700 milliseconds for dropdown results
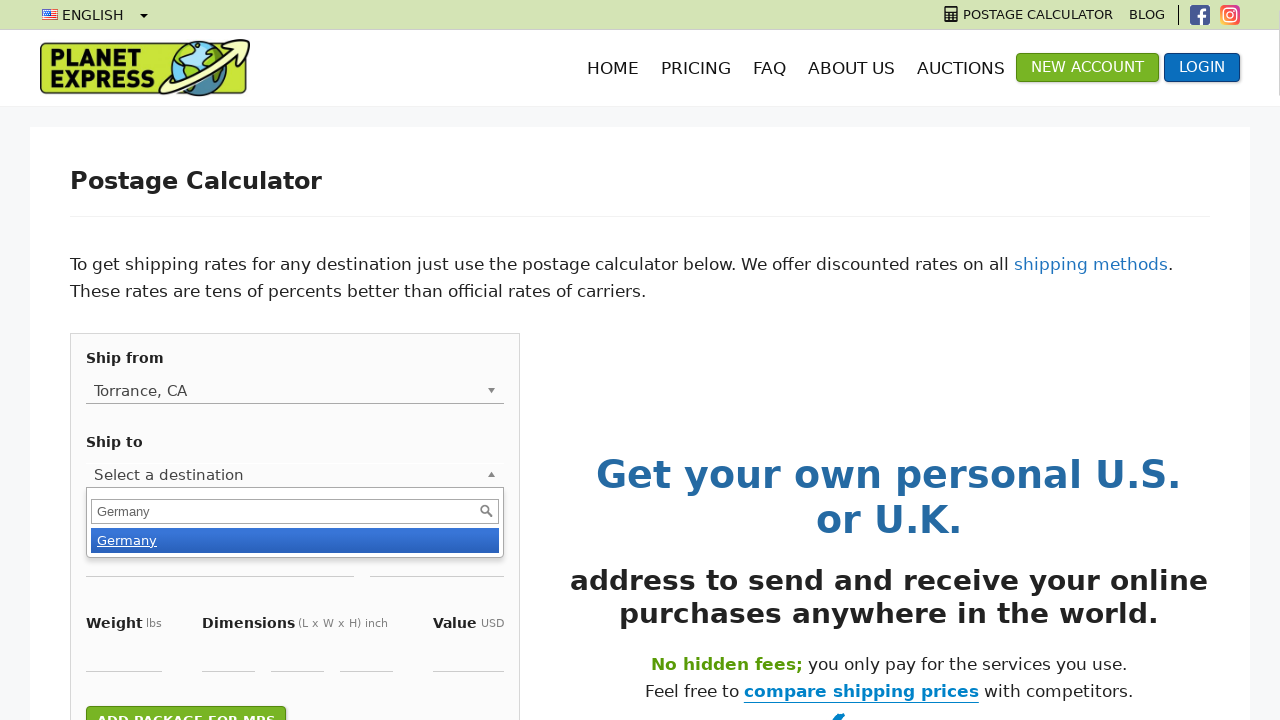

Selected 'Germany' from dropdown results at (295, 540) on ul.chosen-results li.active-result >> internal:has-text="Germany"i
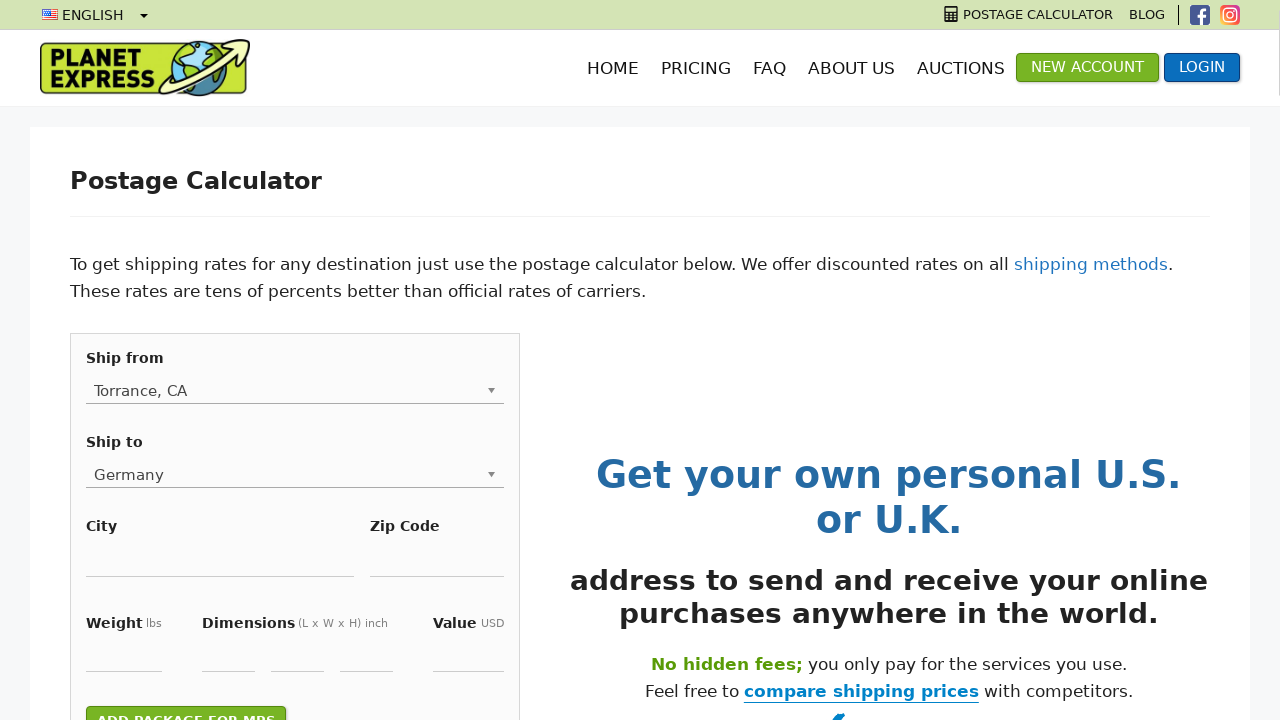

Cleared city input field on #city
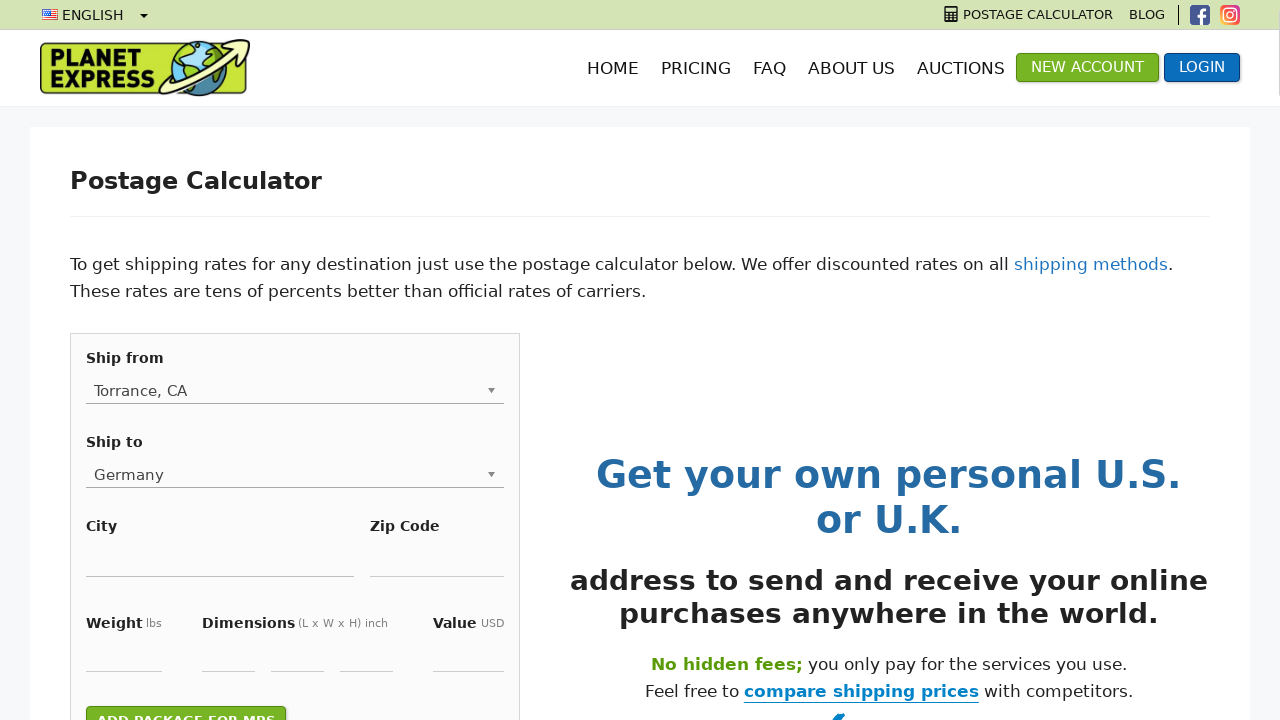

Entered 'Berlin' as destination city on #city
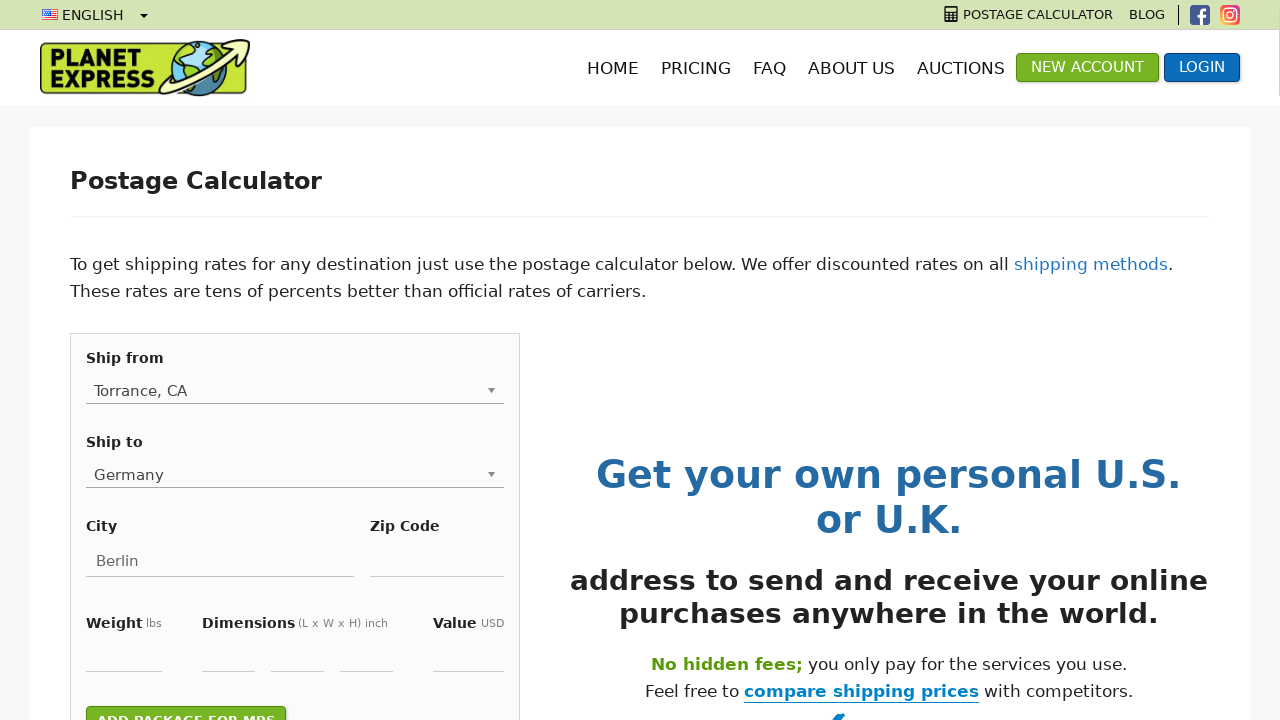

Cleared postal code input field on #postalcode
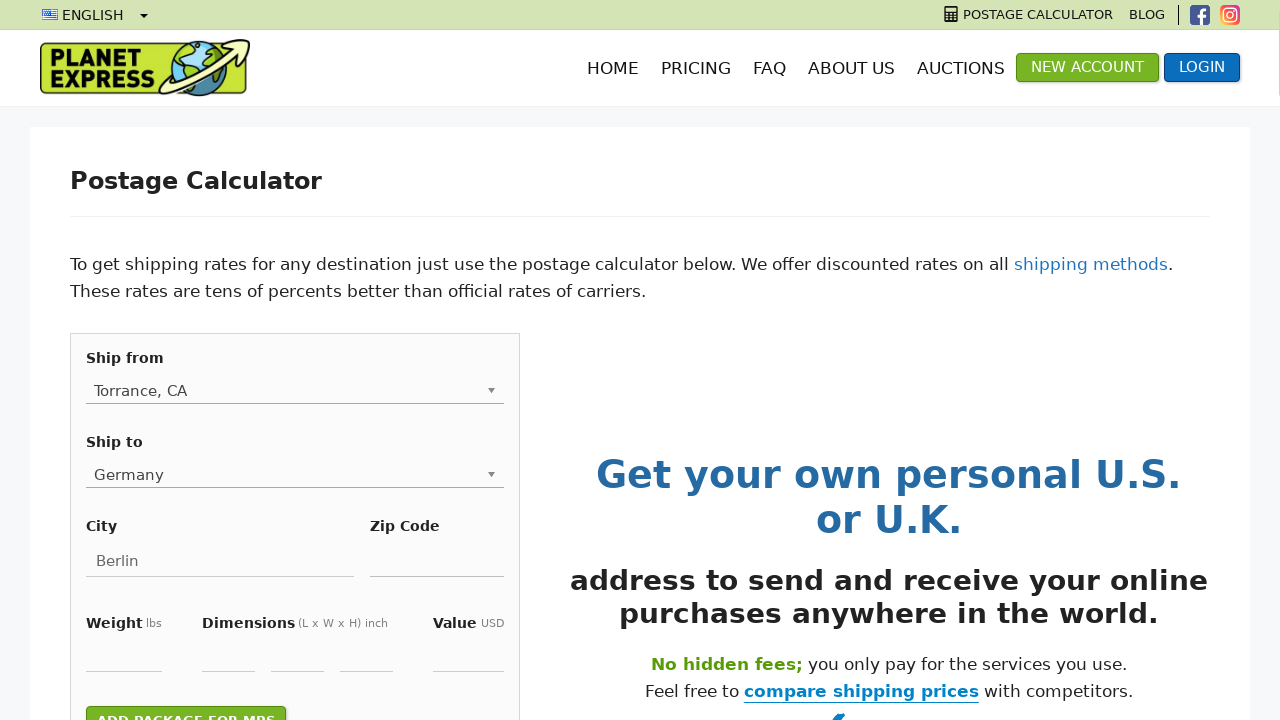

Entered '10115' as postal code on #postalcode
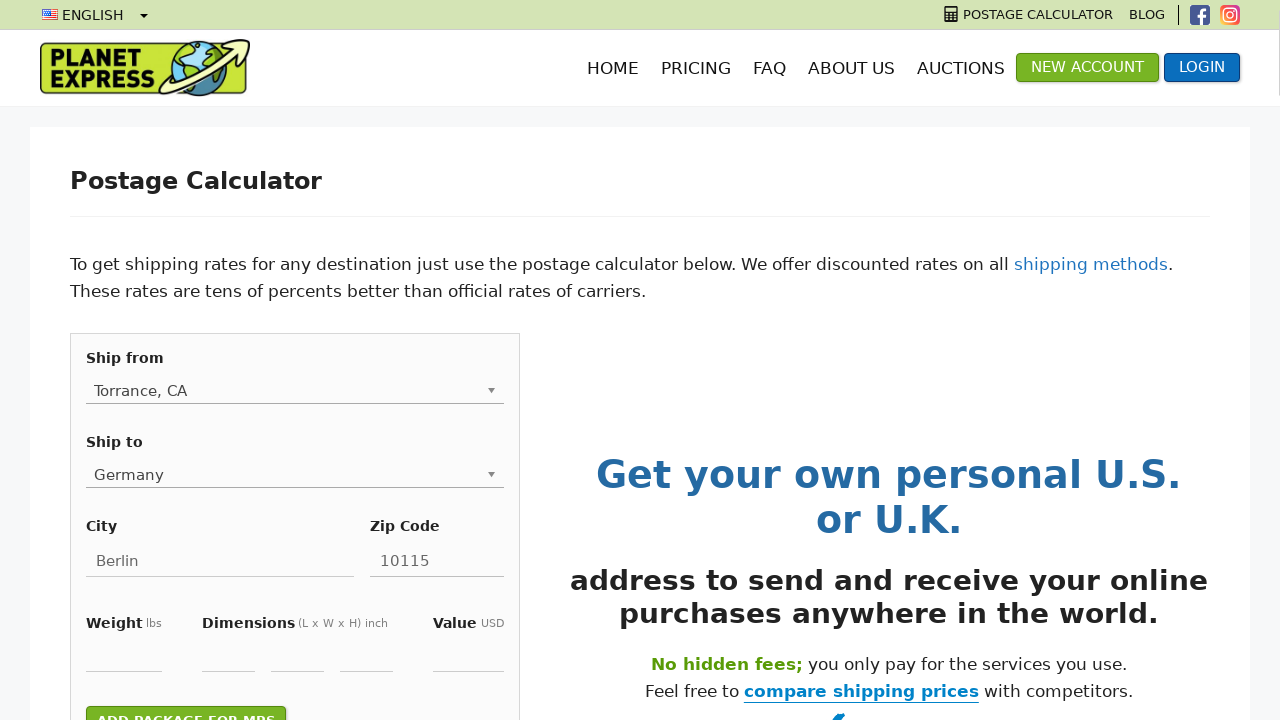

Cleared package weight input field on input[name='packages[0][weight]']
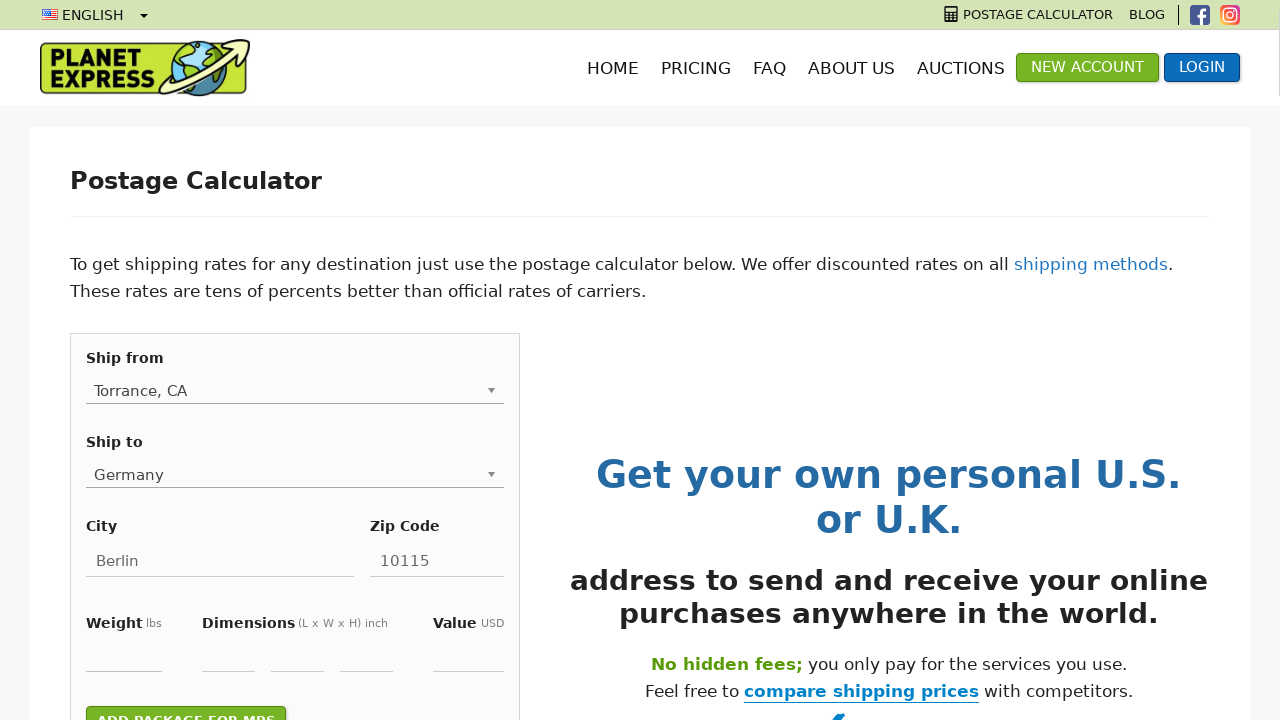

Entered '5' as package weight on input[name='packages[0][weight]']
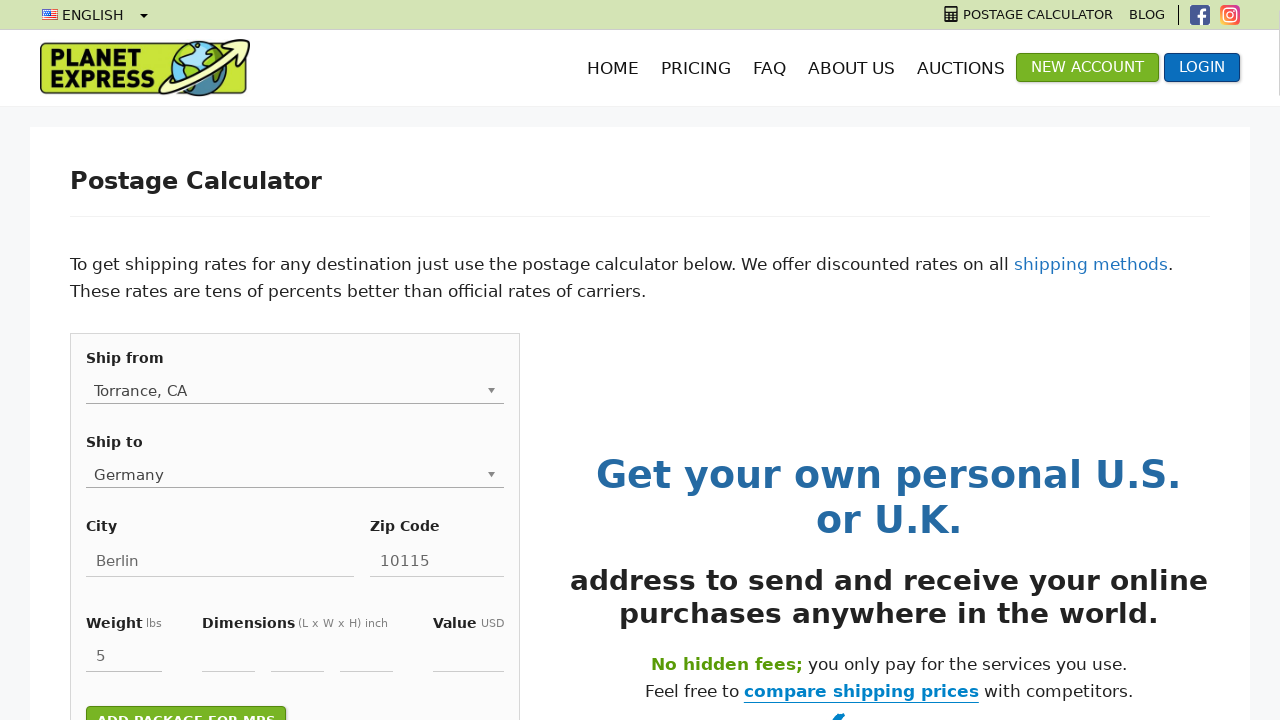

Entered '12' as package length on input[name='packages[0][length]']
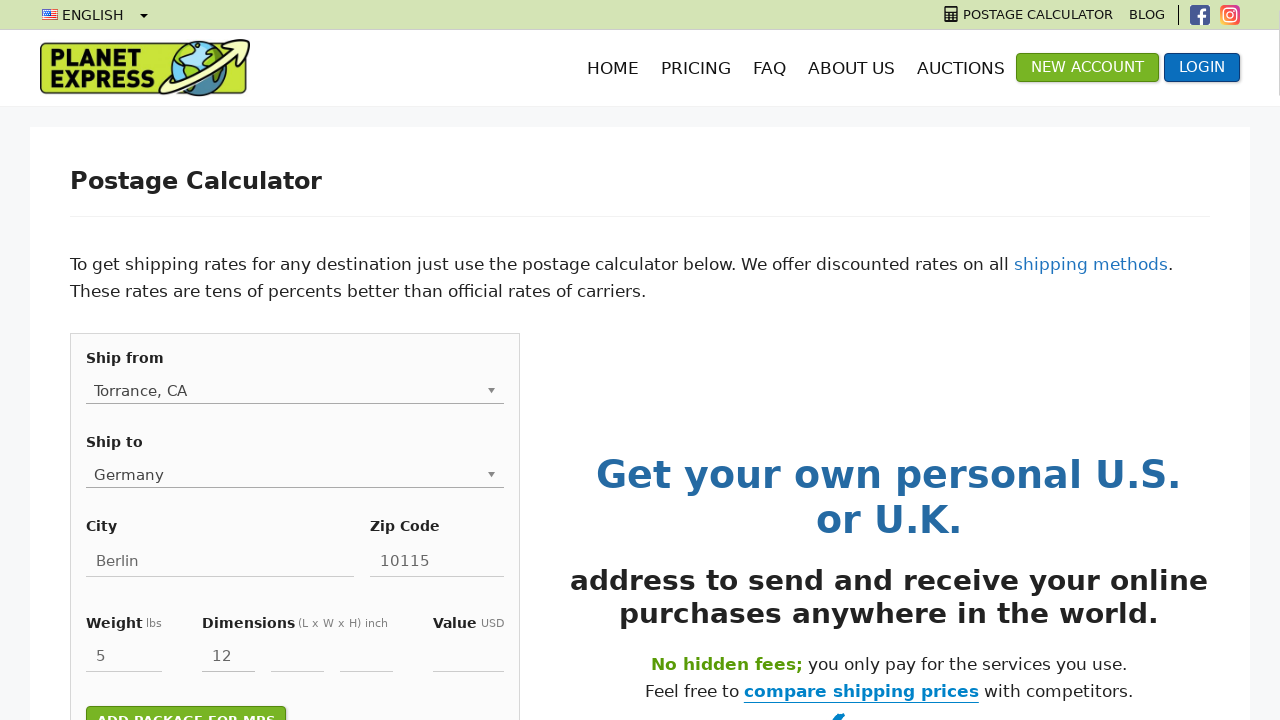

Entered '8' as package width on input[name='packages[0][width]']
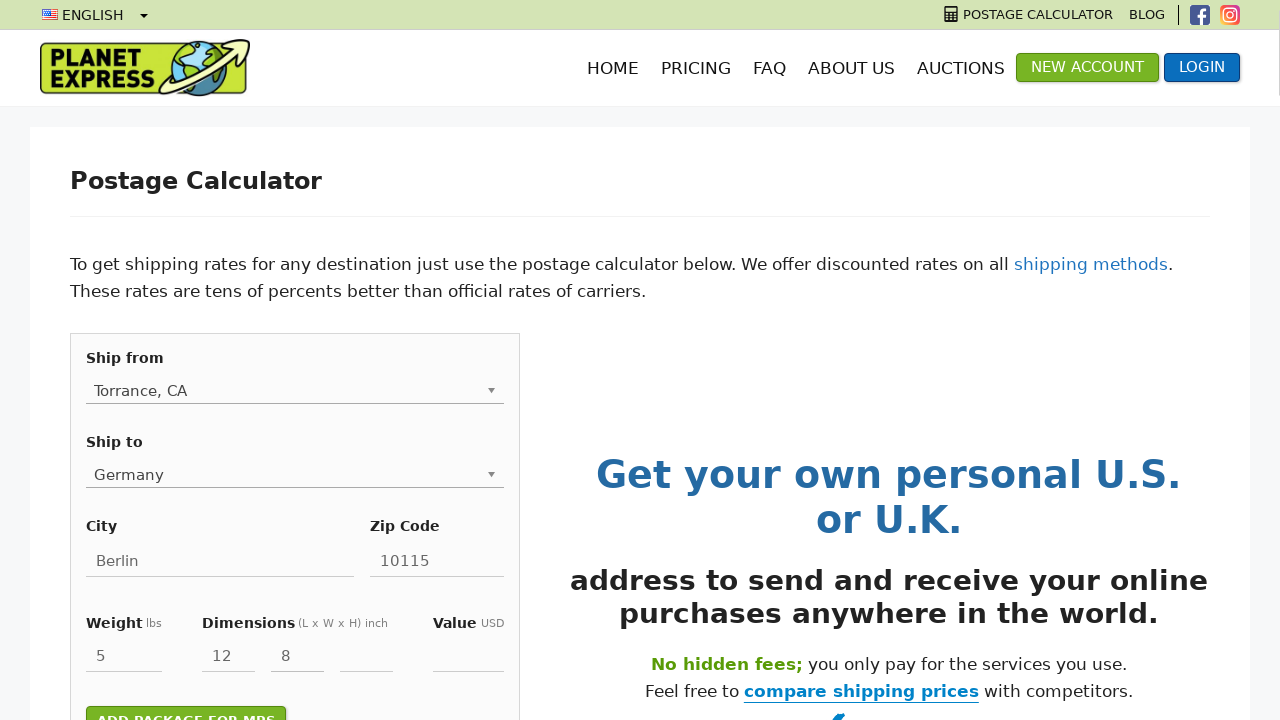

Entered '4' as package height on input[name='packages[0][height]']
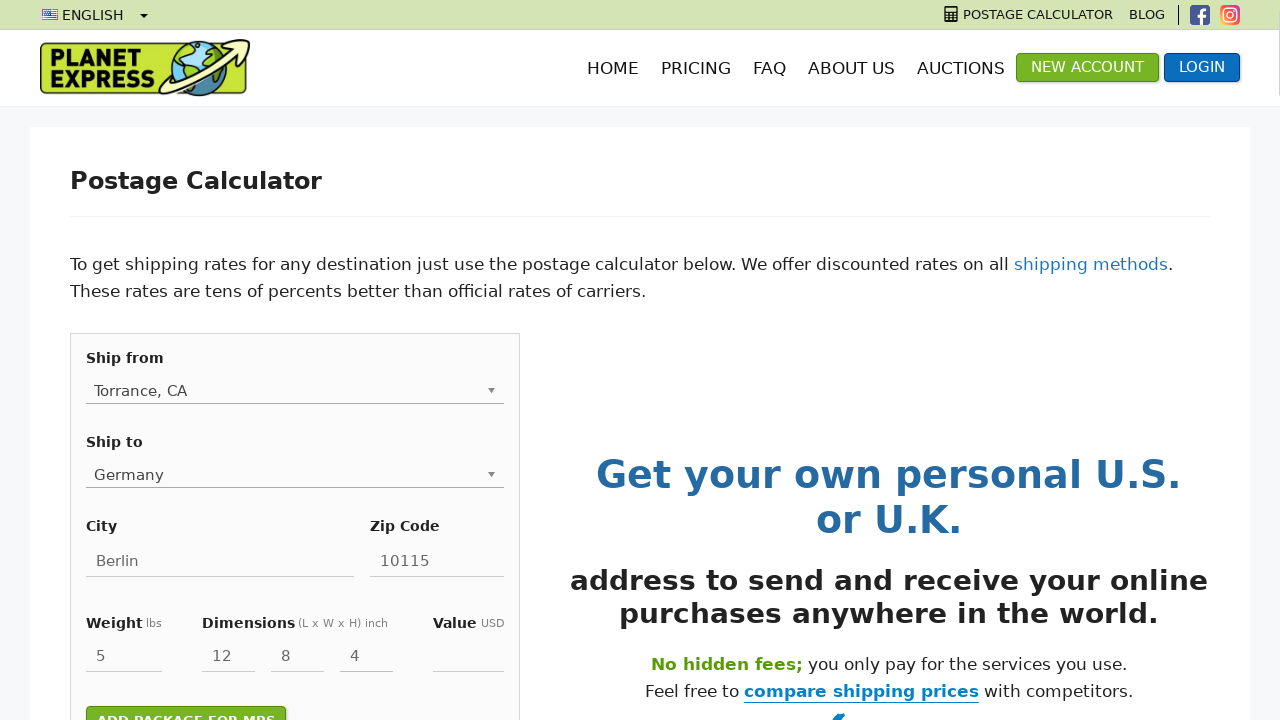

Cleared goods value input field on input[name='packages[0][value]']
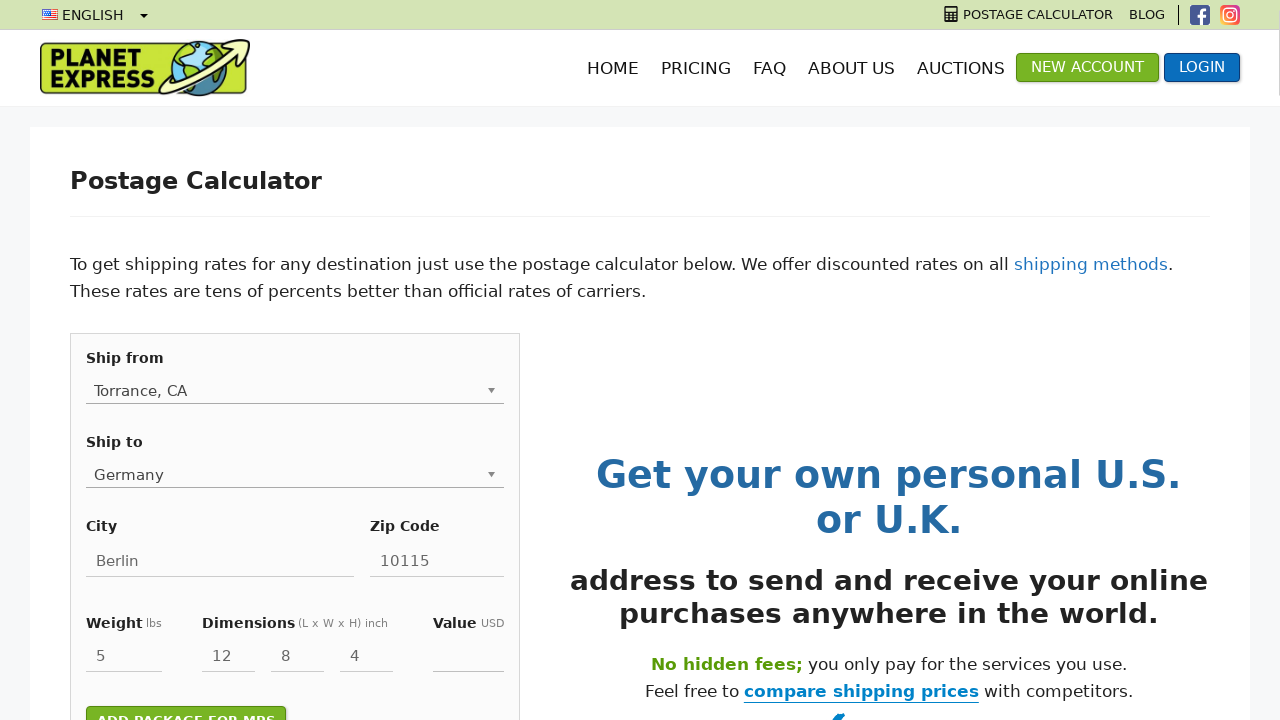

Entered '50' as goods value on input[name='packages[0][value]']
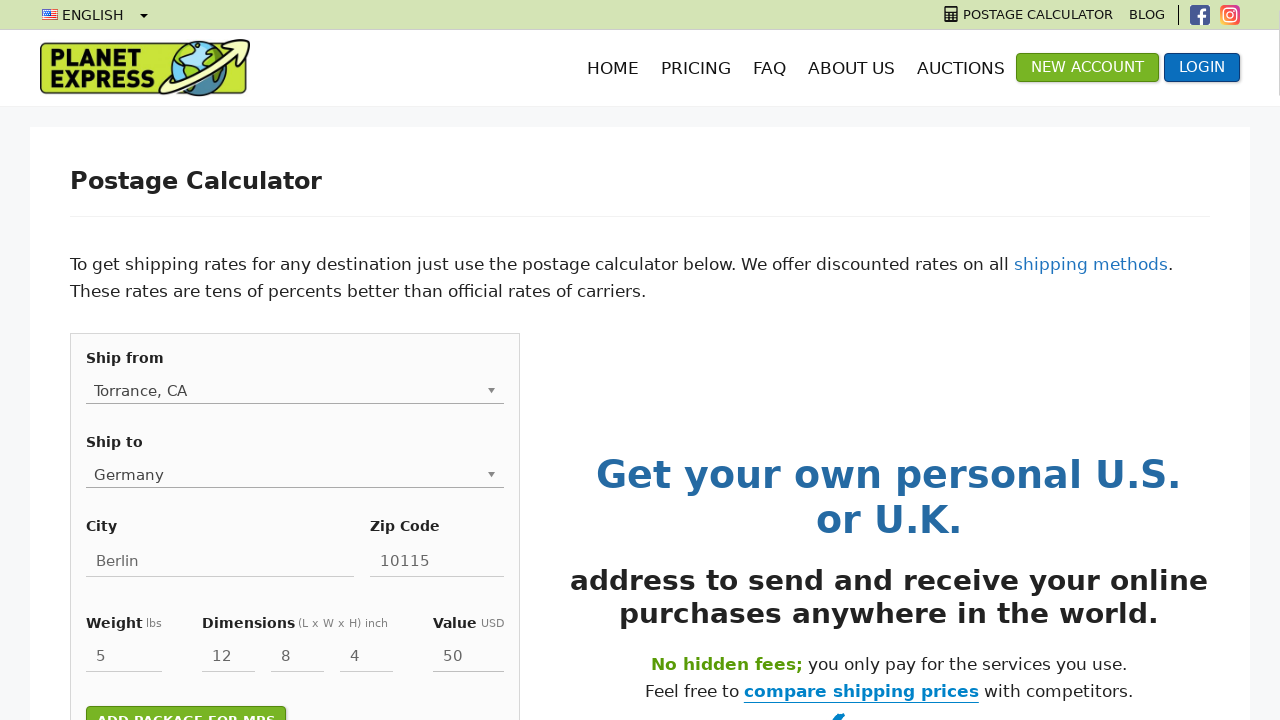

Pressed Tab to move focus away from goods value field on input[name='packages[0][value]']
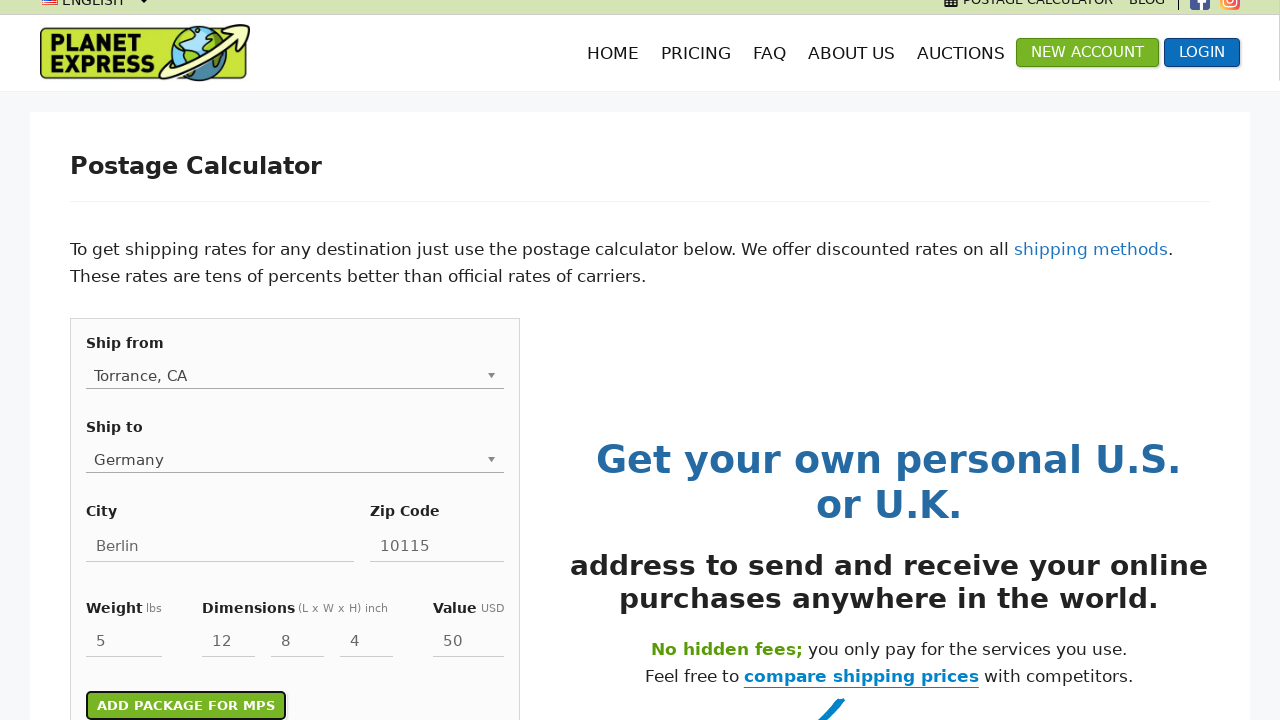

Waited 300 milliseconds for form to process
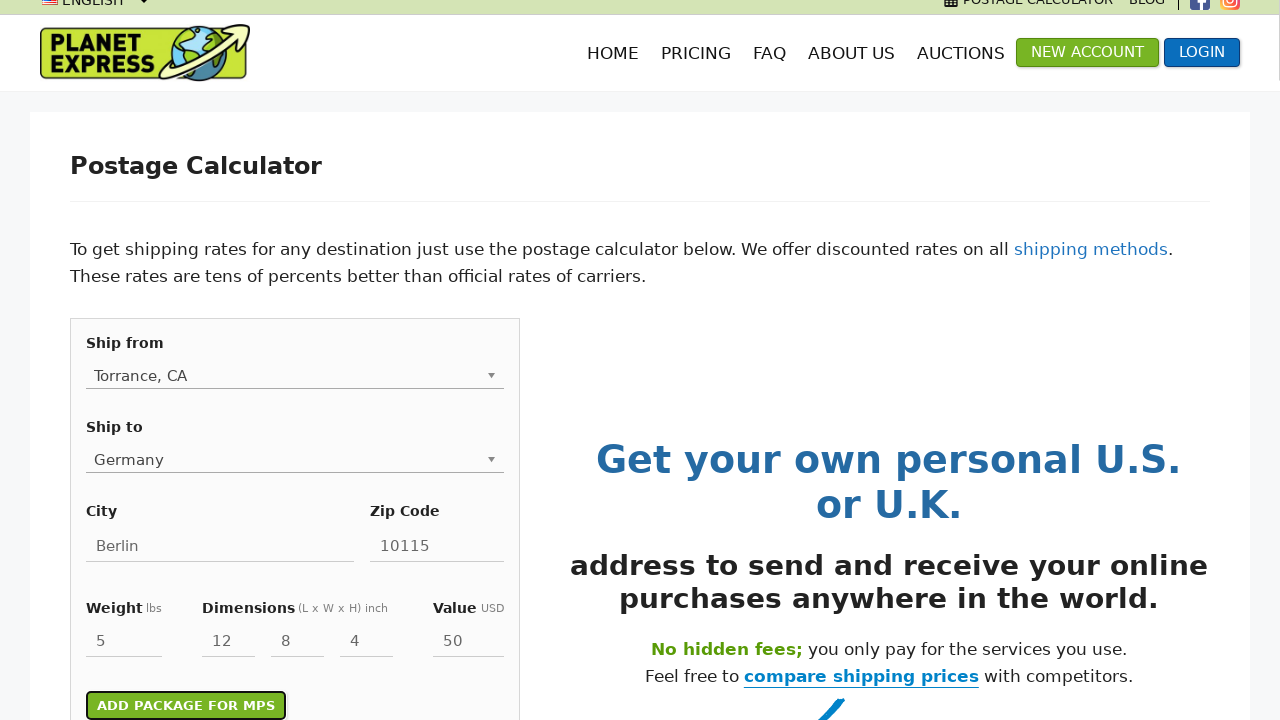

Clicked Calculate button to submit postage calculation at (160, 360) on button[name='calculate'], input[name='calculate']
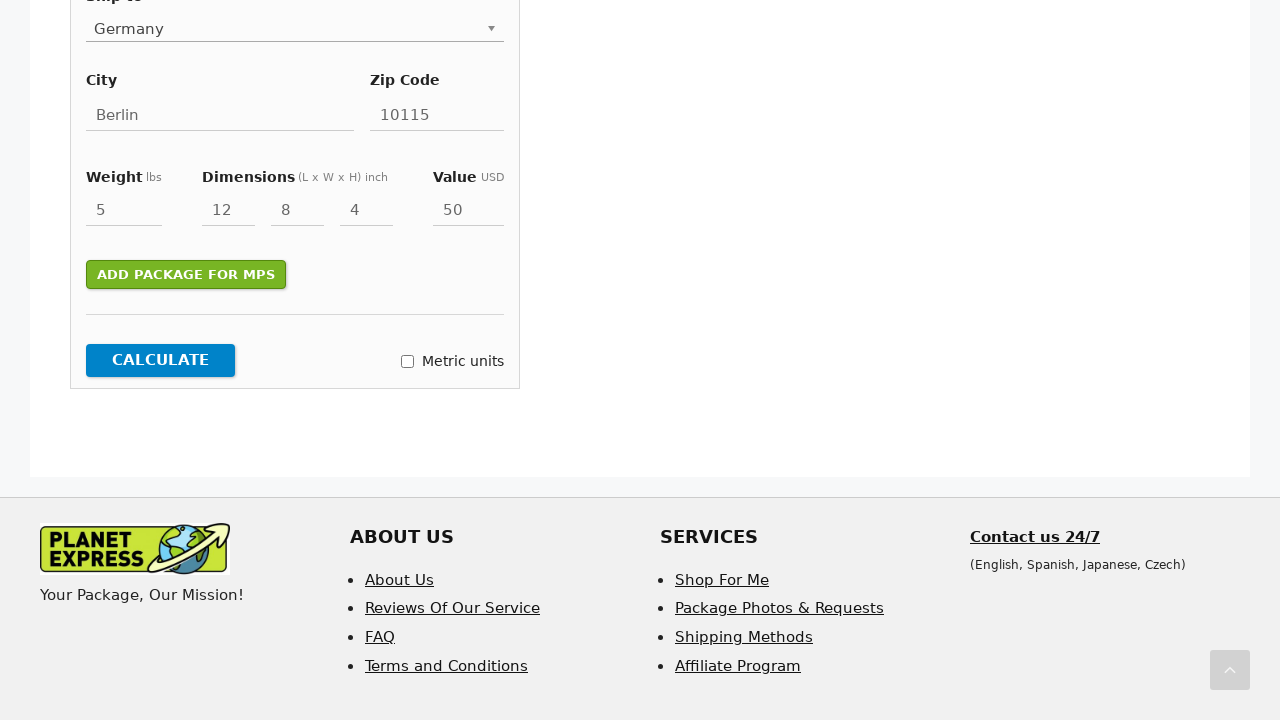

Waited 3 seconds for postage calculation results to load
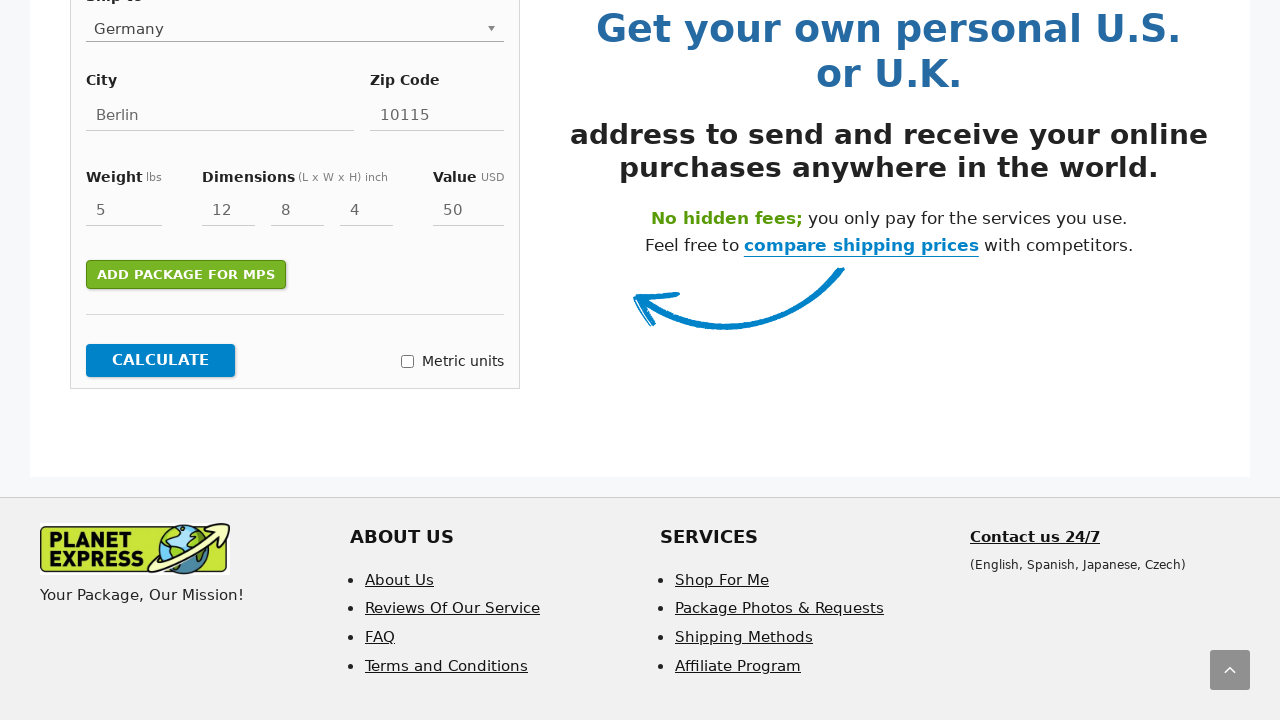

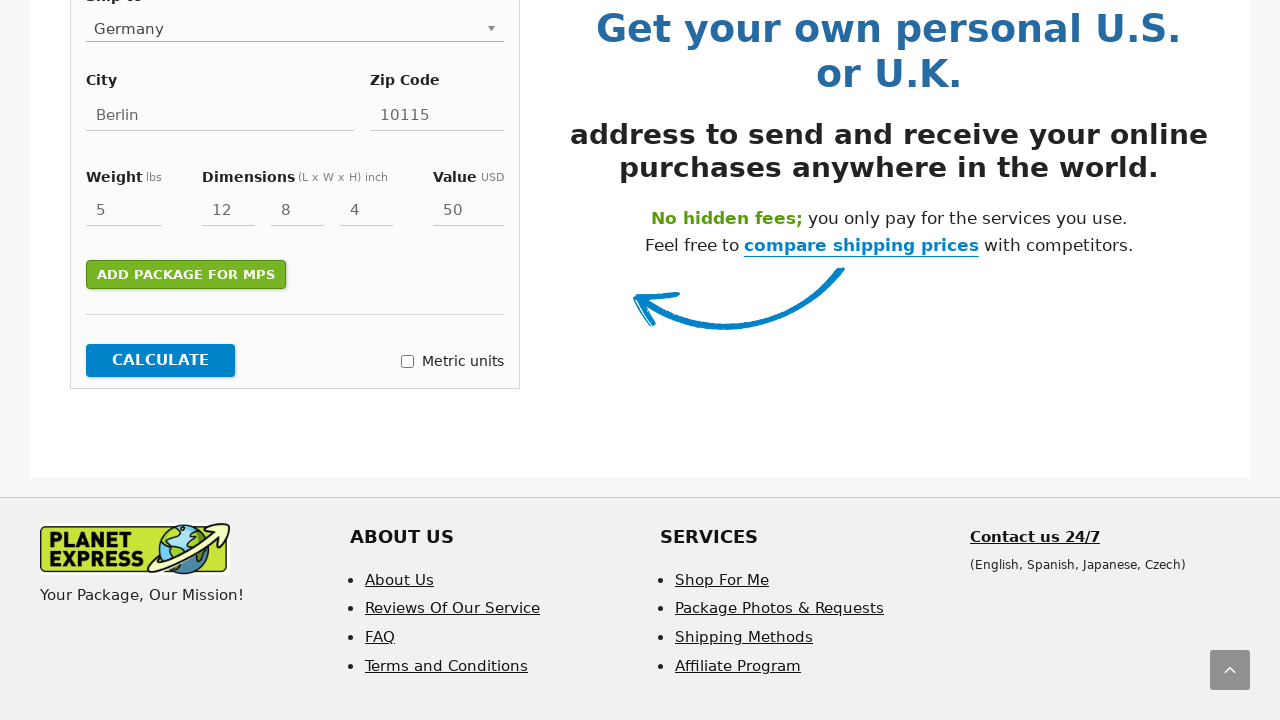